Tests browser alert handling by clicking buttons to trigger OK/Cancel alerts, accepting the first alert and dismissing the second, then verifying the displayed messages.

Starting URL: https://demo.automationtesting.in/Alerts.html

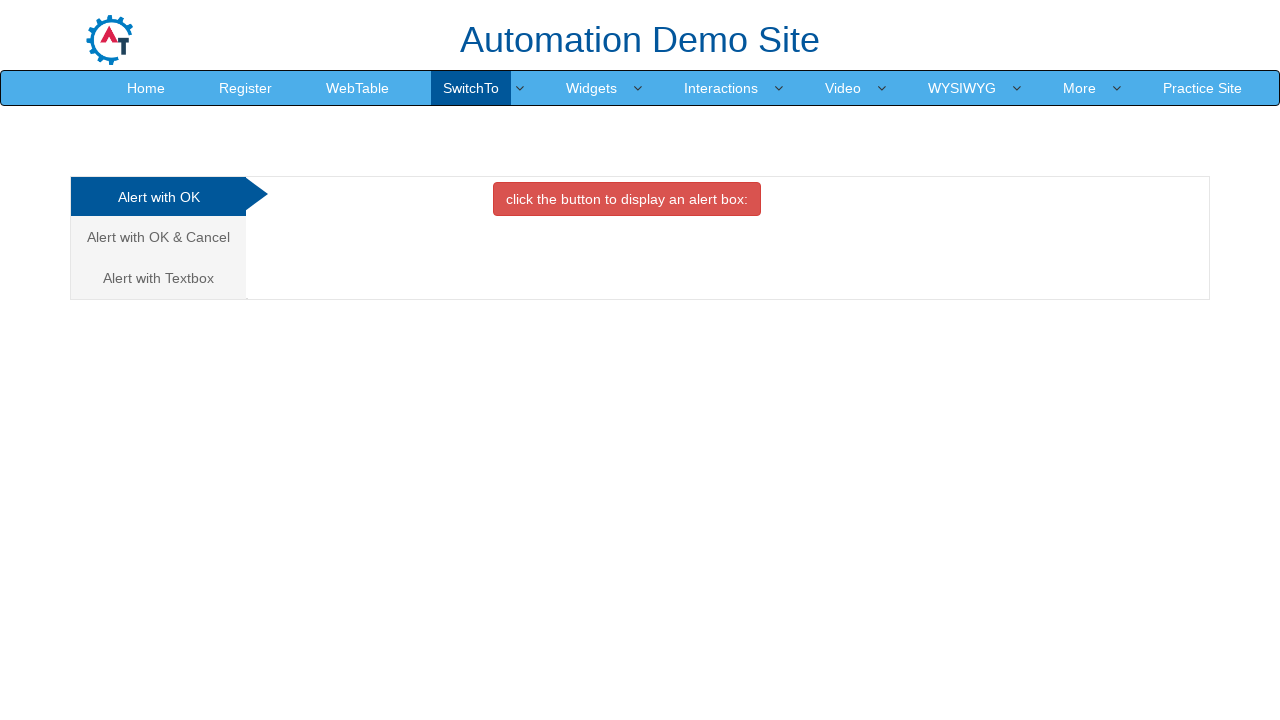

Clicked on 'Alert with OK Cancel' tab link at (158, 237) on xpath=/html/body/div[1]/div/div/div/div[1]/ul/li[2]/a
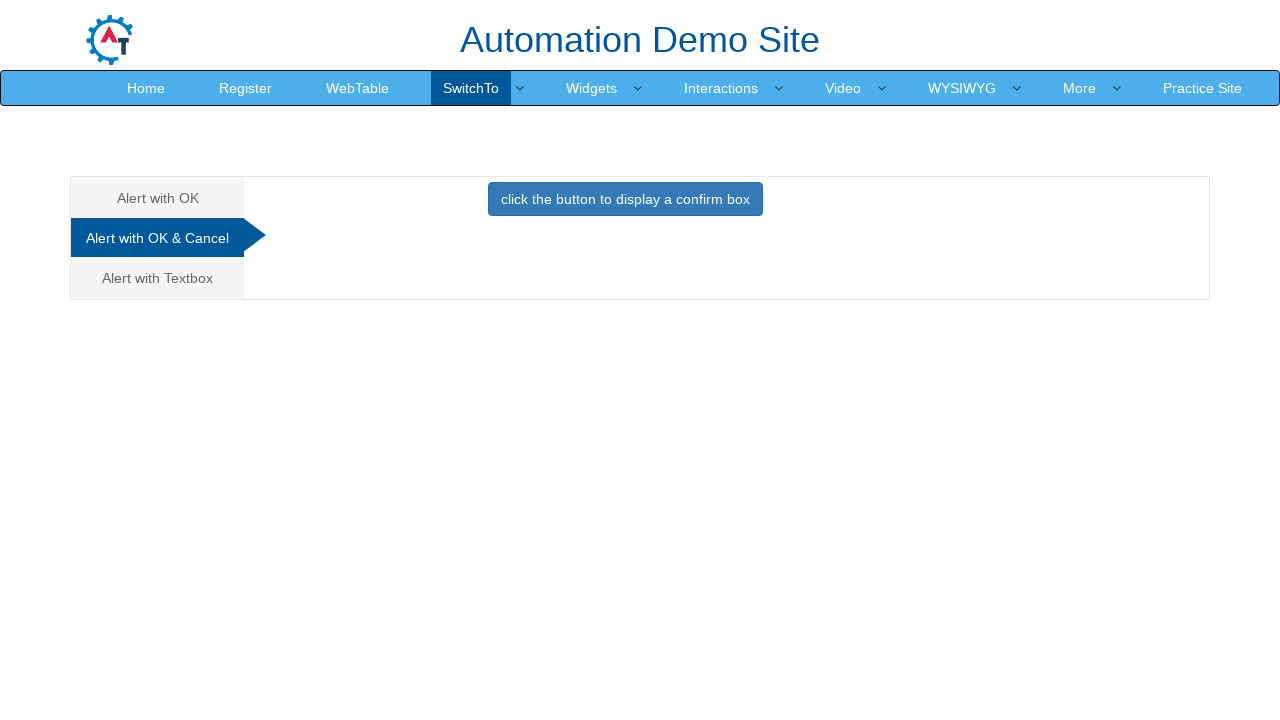

Set up dialog handler to accept the alert
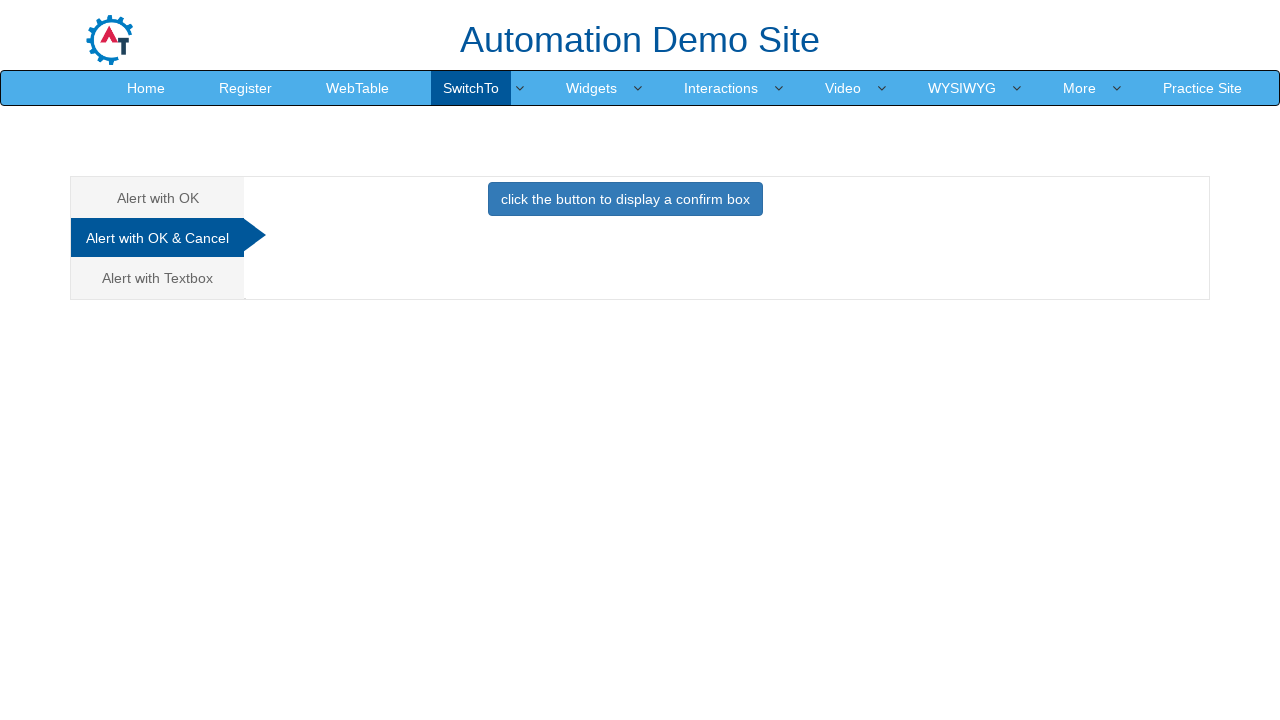

Clicked button to trigger first alert at (625, 199) on #CancelTab button
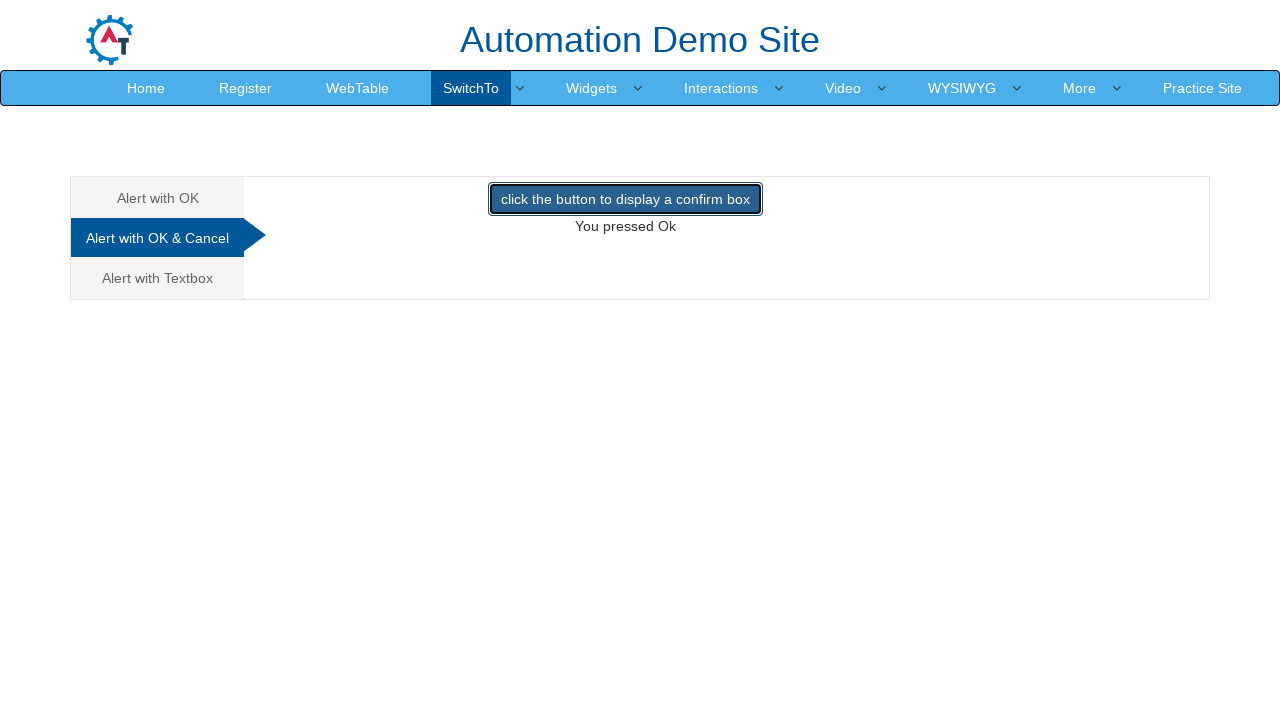

Result text element loaded after accepting first alert
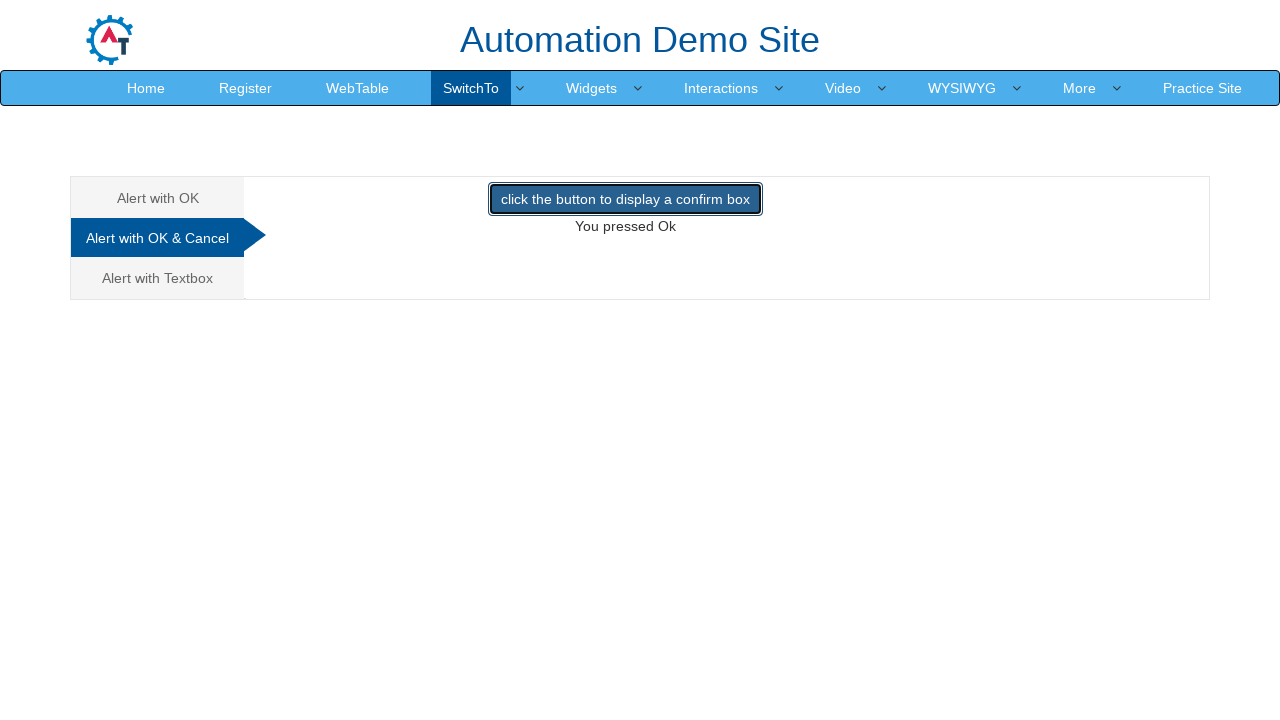

Retrieved result text: You pressed Ok
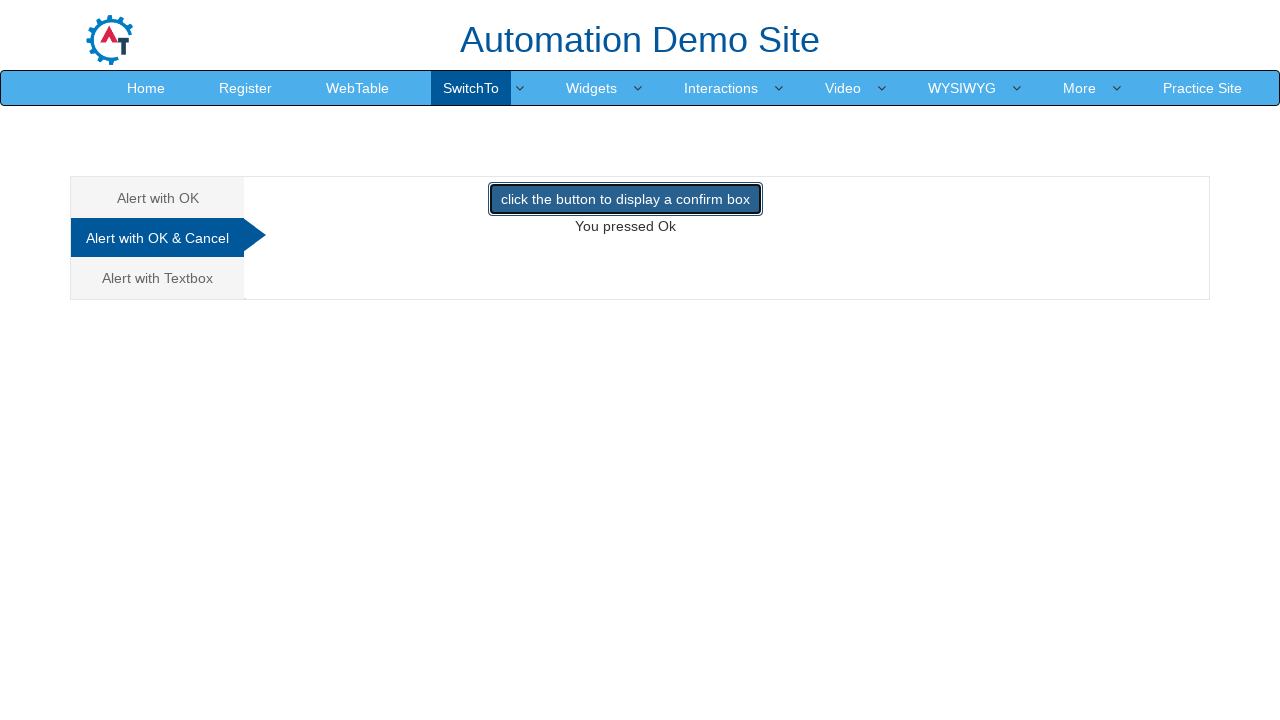

Set up dialog handler to dismiss the alert
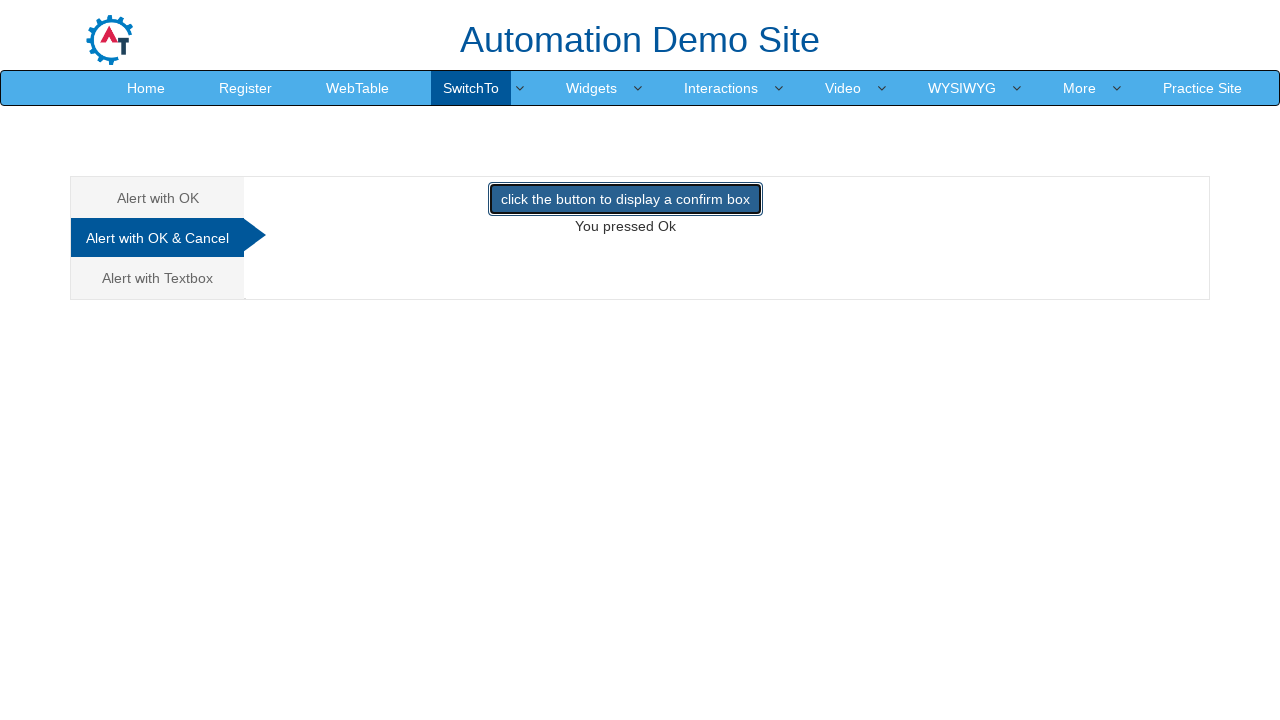

Clicked button to trigger second alert at (625, 199) on #CancelTab button
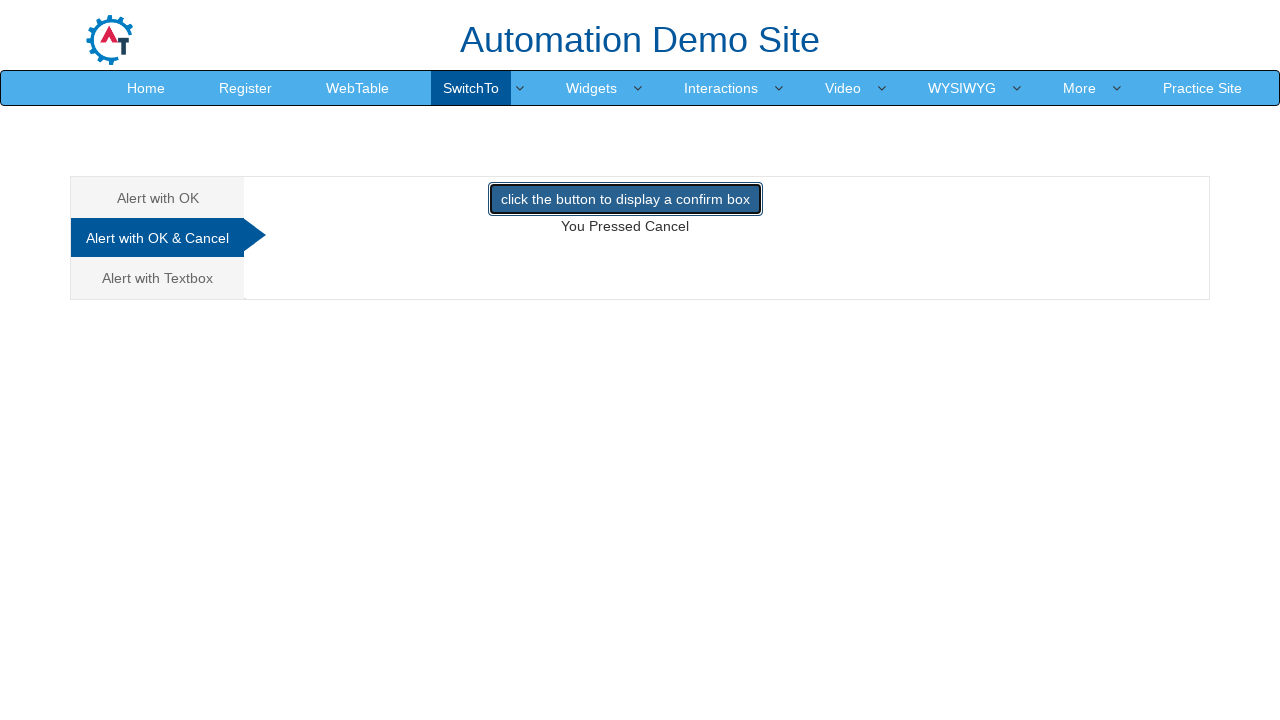

Waited 500ms for result text to update after dismissing second alert
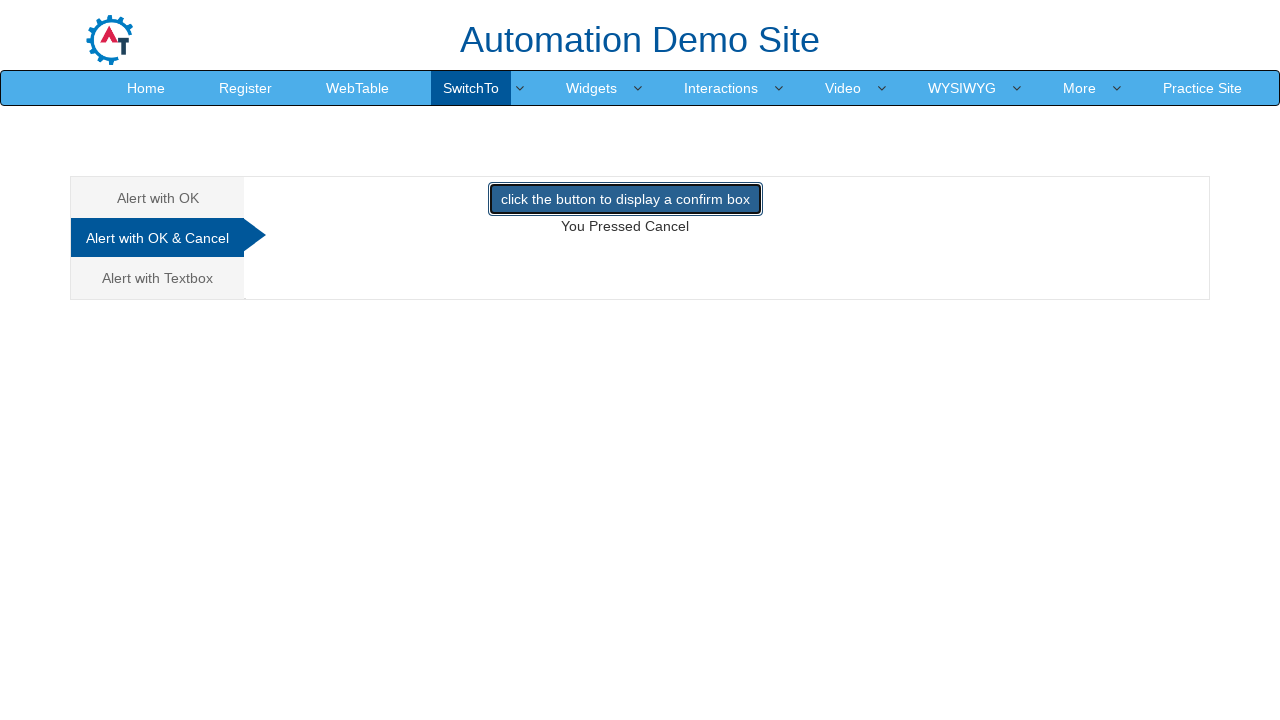

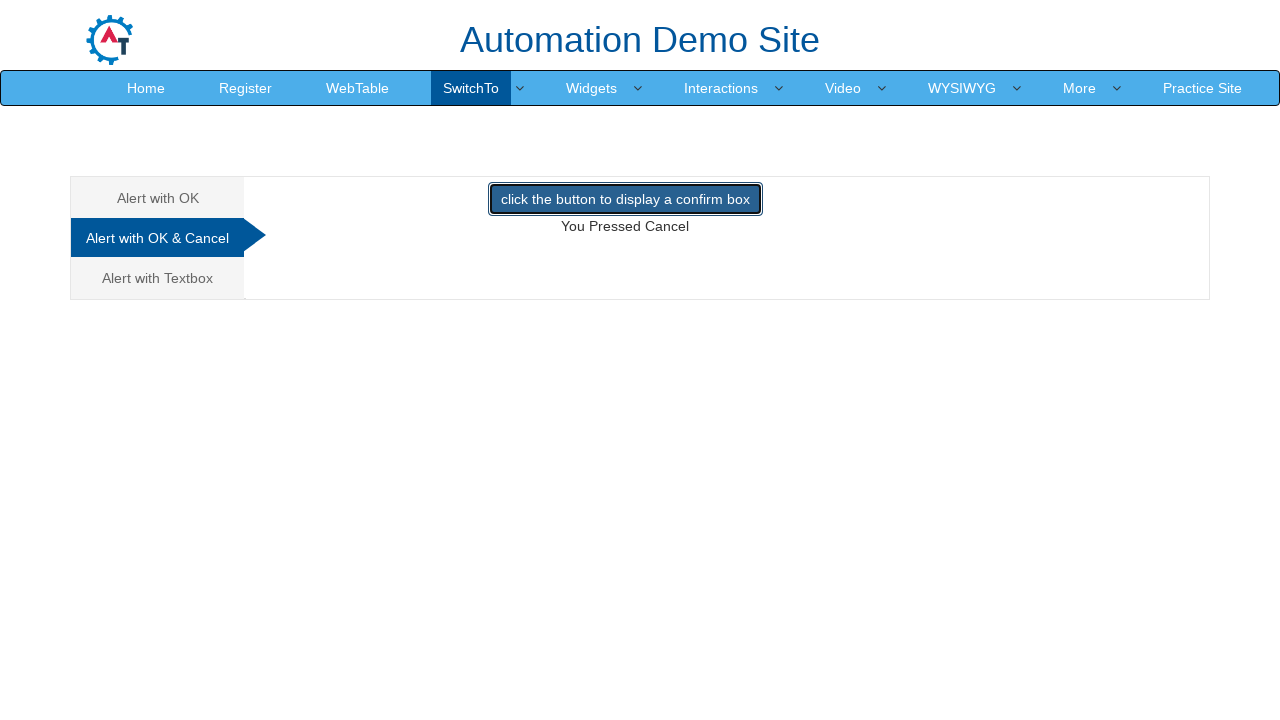